Tests the practice form on DemoQA by filling in personal information fields (first name, last name, email, gender, phone number) and submitting the form.

Starting URL: https://demoqa.com/automation-practice-form

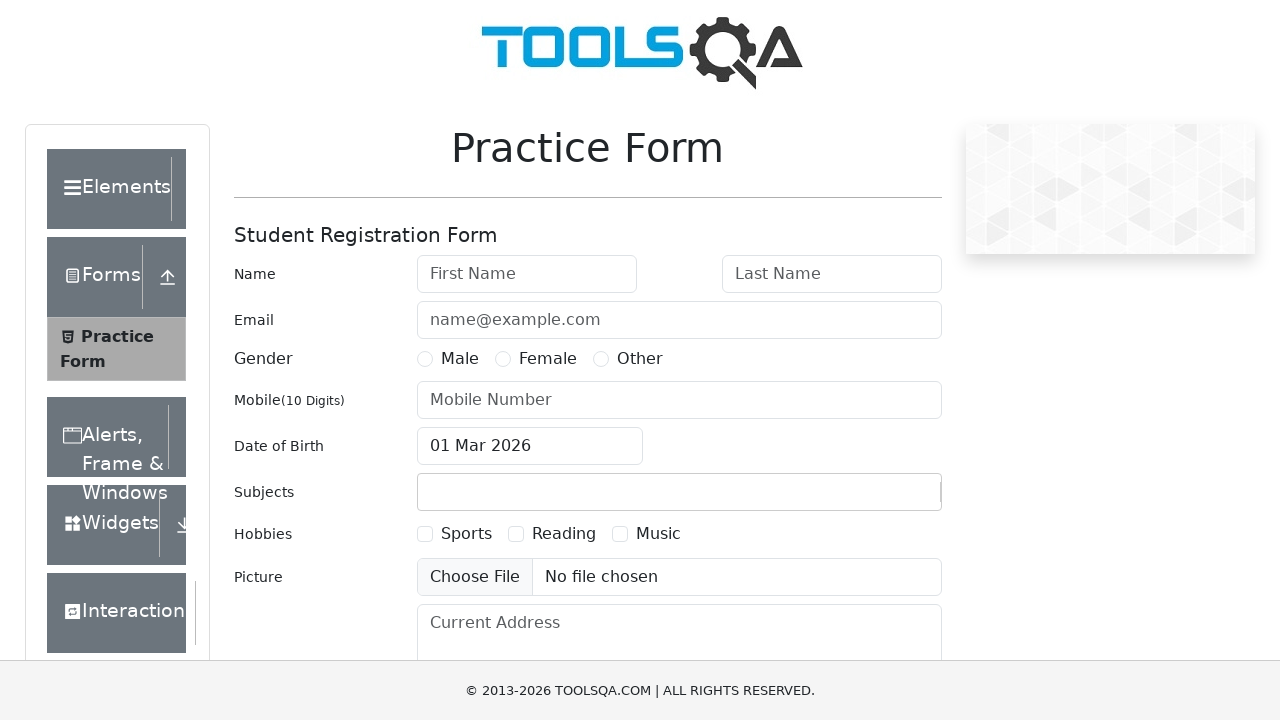

Filled first name field with 'Irina' on #firstName
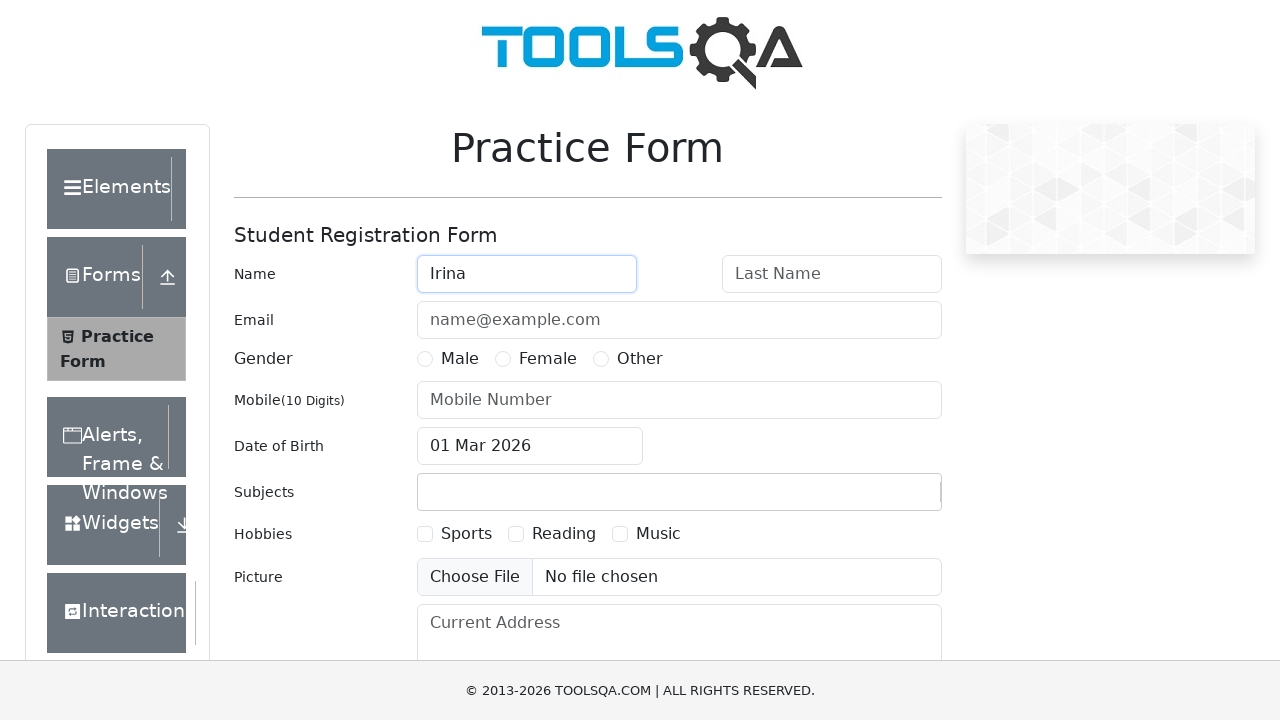

Filled last name field with 'Kuperman' on #lastName
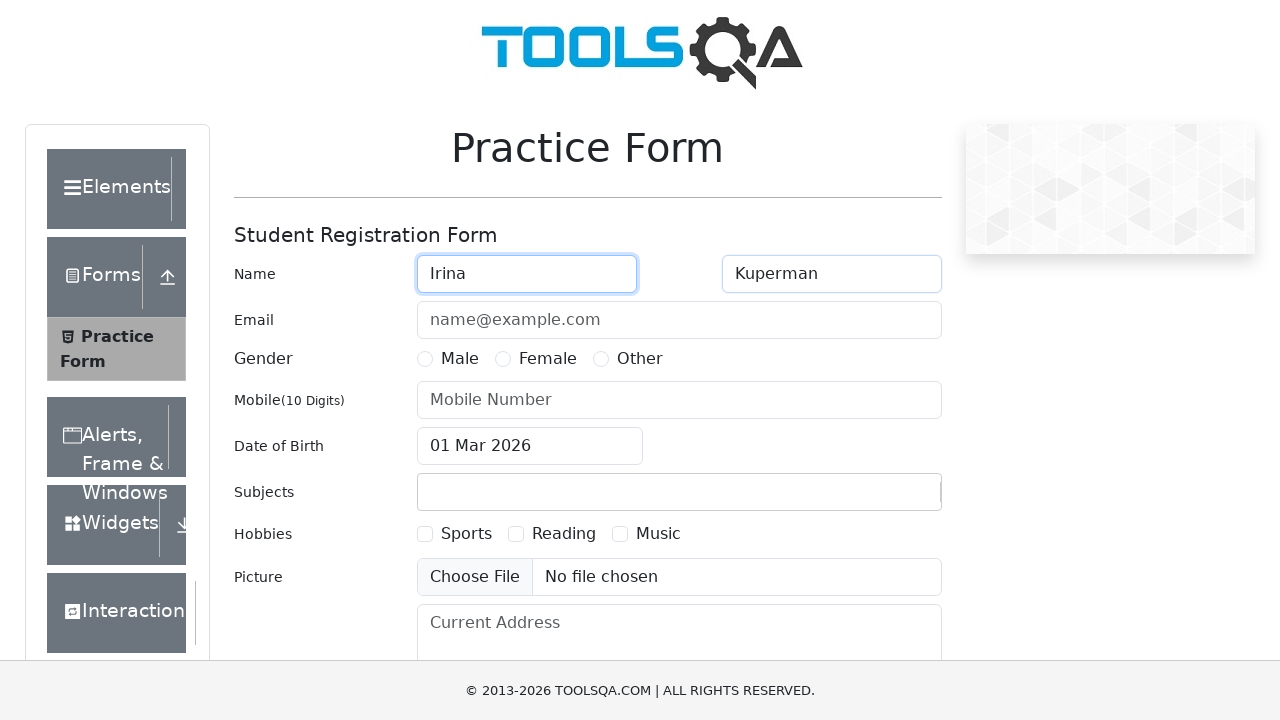

Filled email field with 'ama@ama.com' on #userEmail
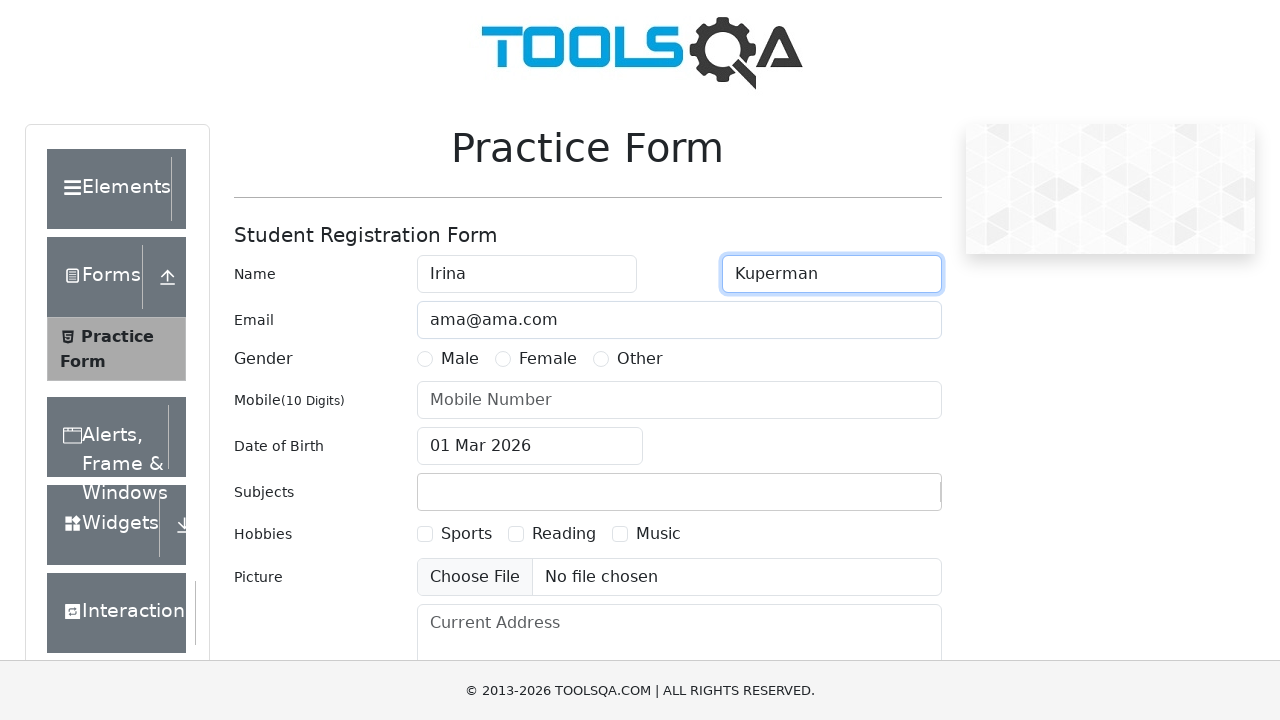

Selected Female gender radio button at (548, 359) on label[for='gender-radio-2']
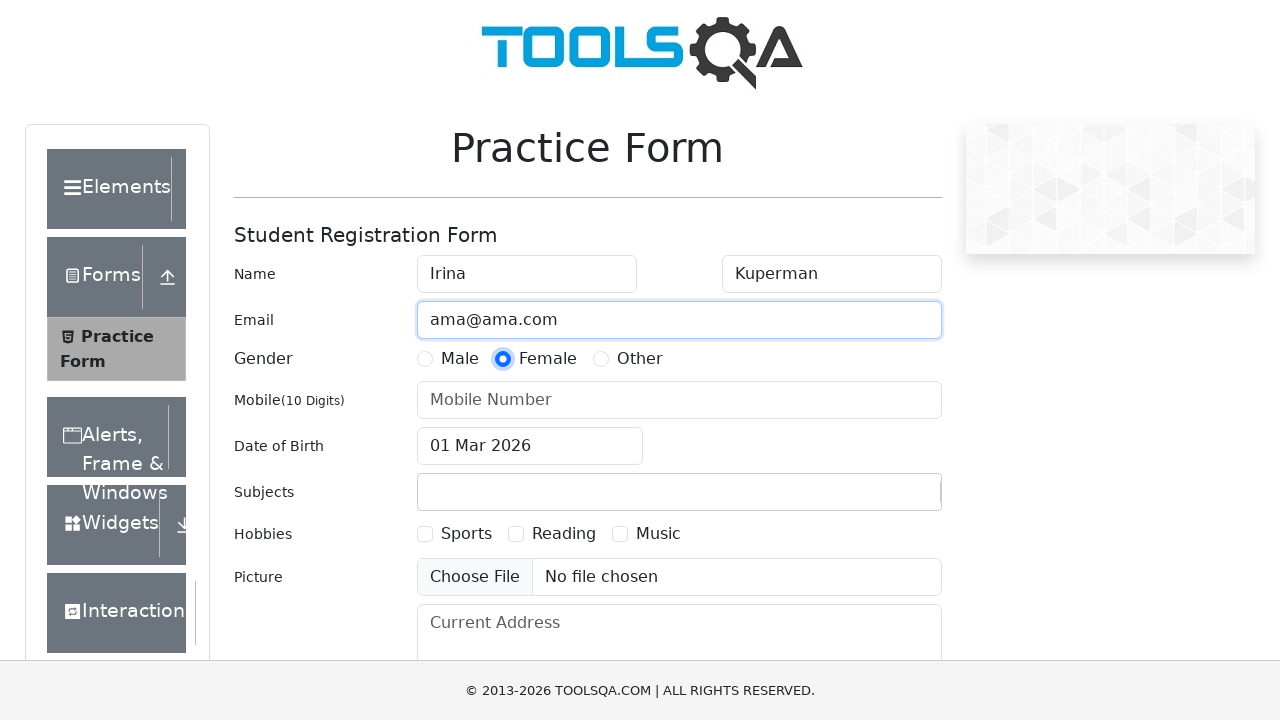

Filled phone number field with '1234567890' on #userNumber
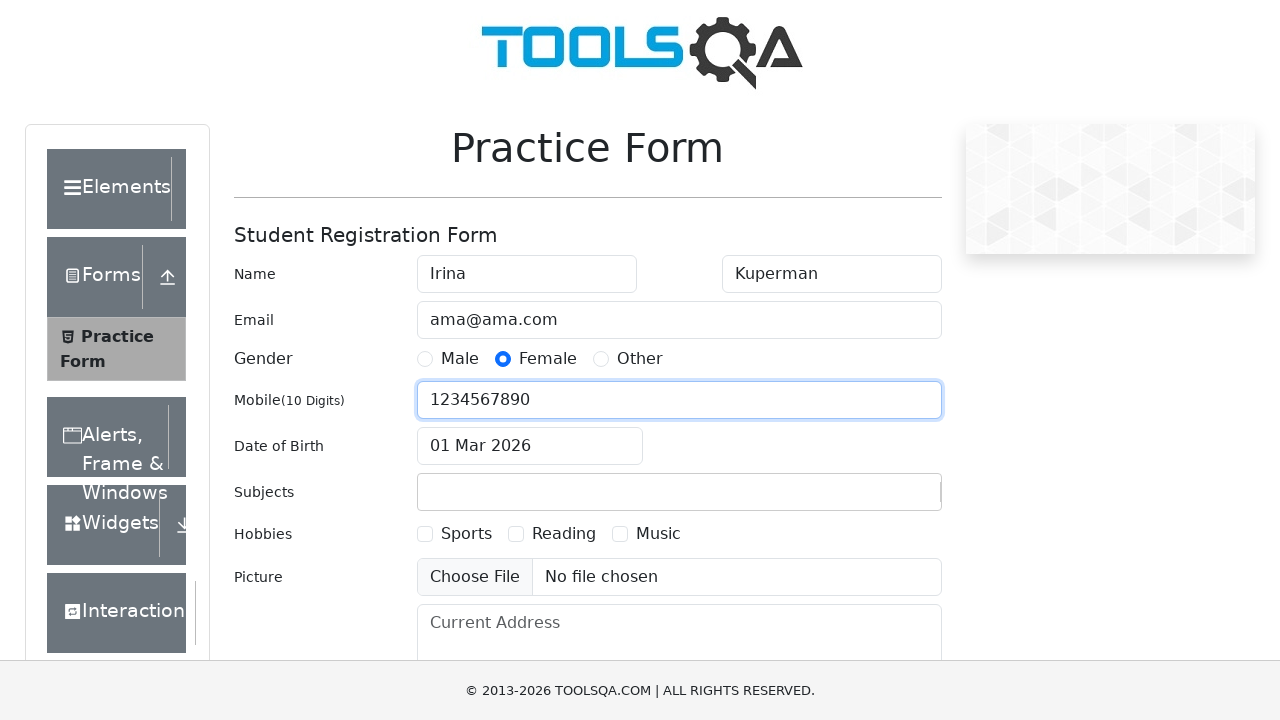

Scrolled submit button into view
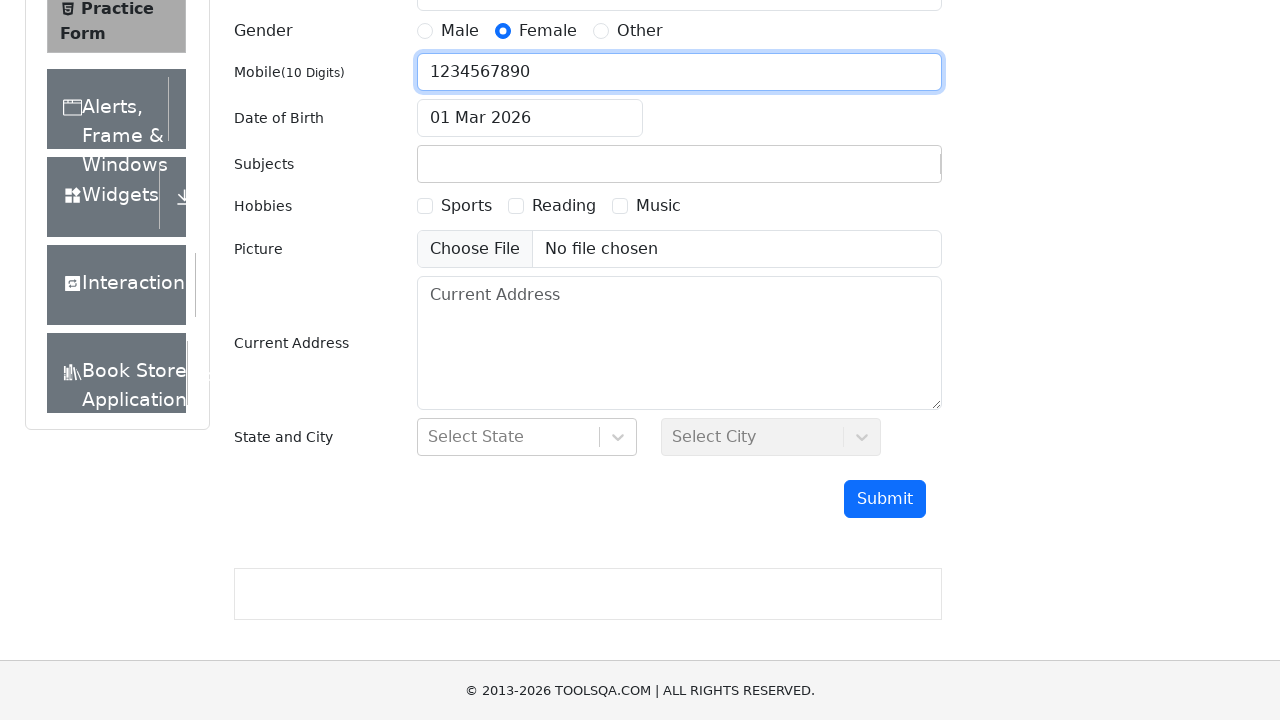

Clicked submit button to submit the practice form at (885, 499) on #submit
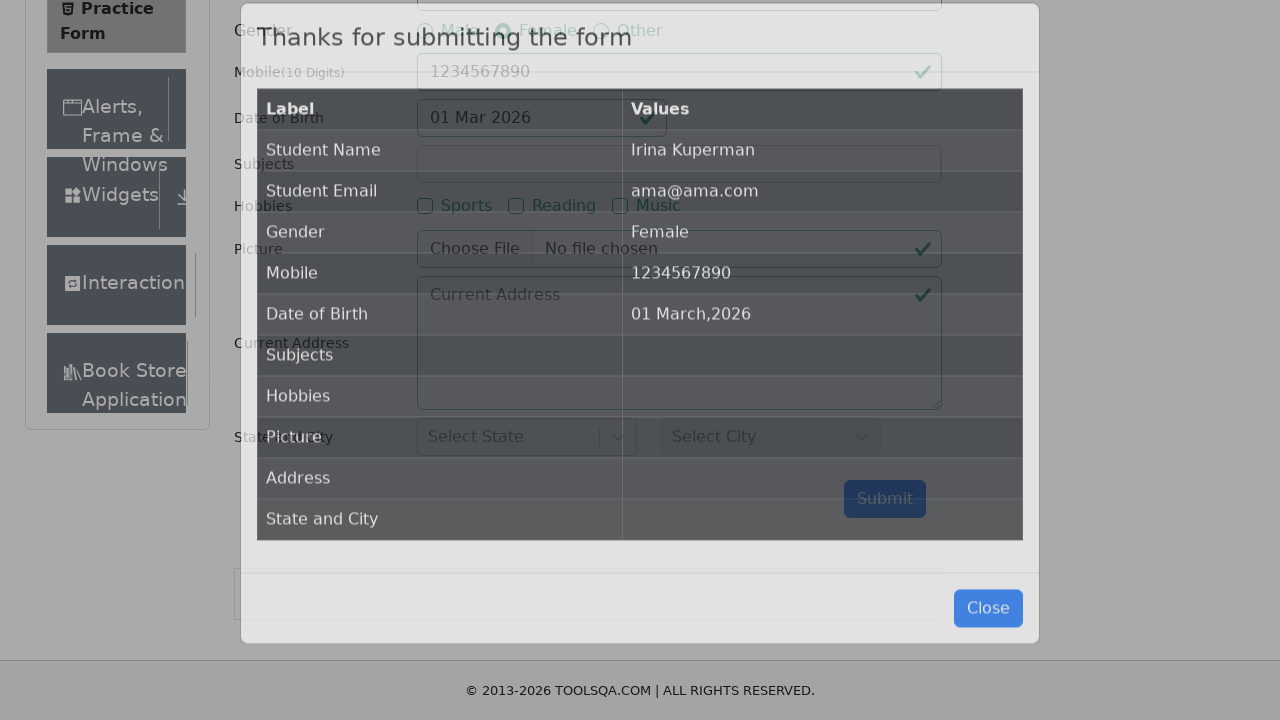

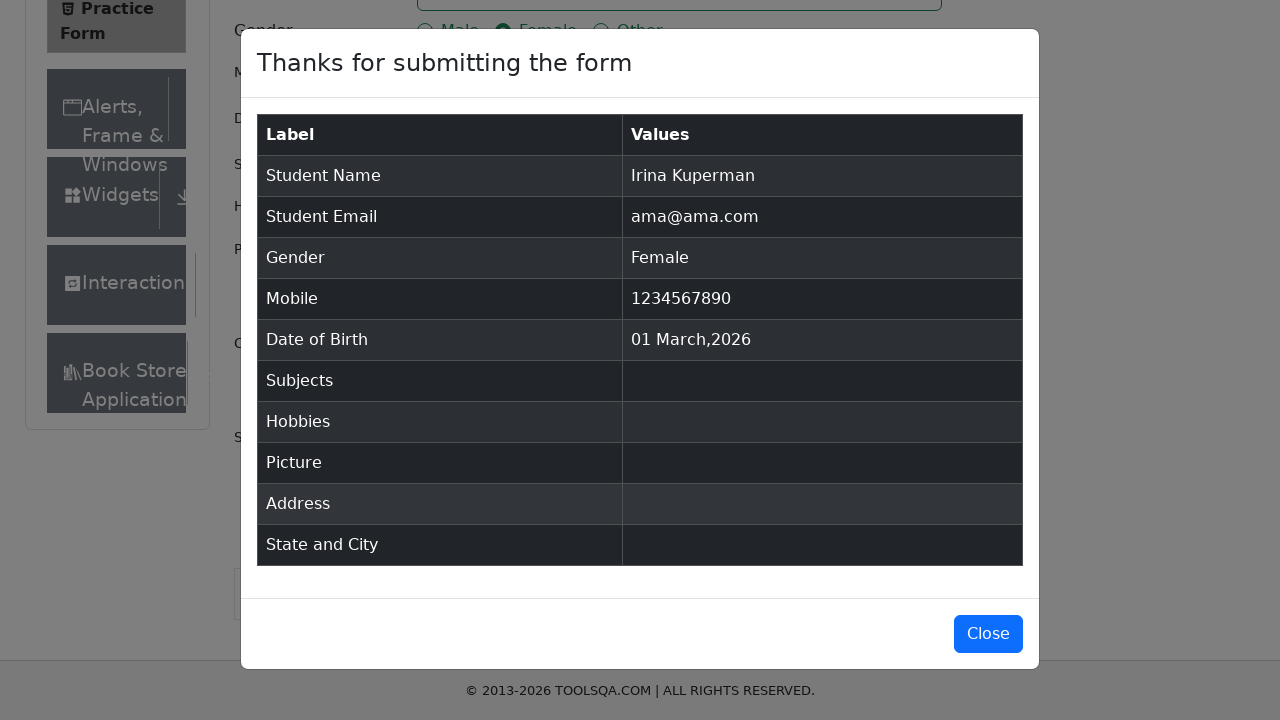